Tests mouse wheel scrolling by scrolling to a specific iframe element that is initially out of view

Starting URL: https://www.selenium.dev/selenium/web/scrolling_tests/frame_with_nested_scrolling_frame_out_of_view.html

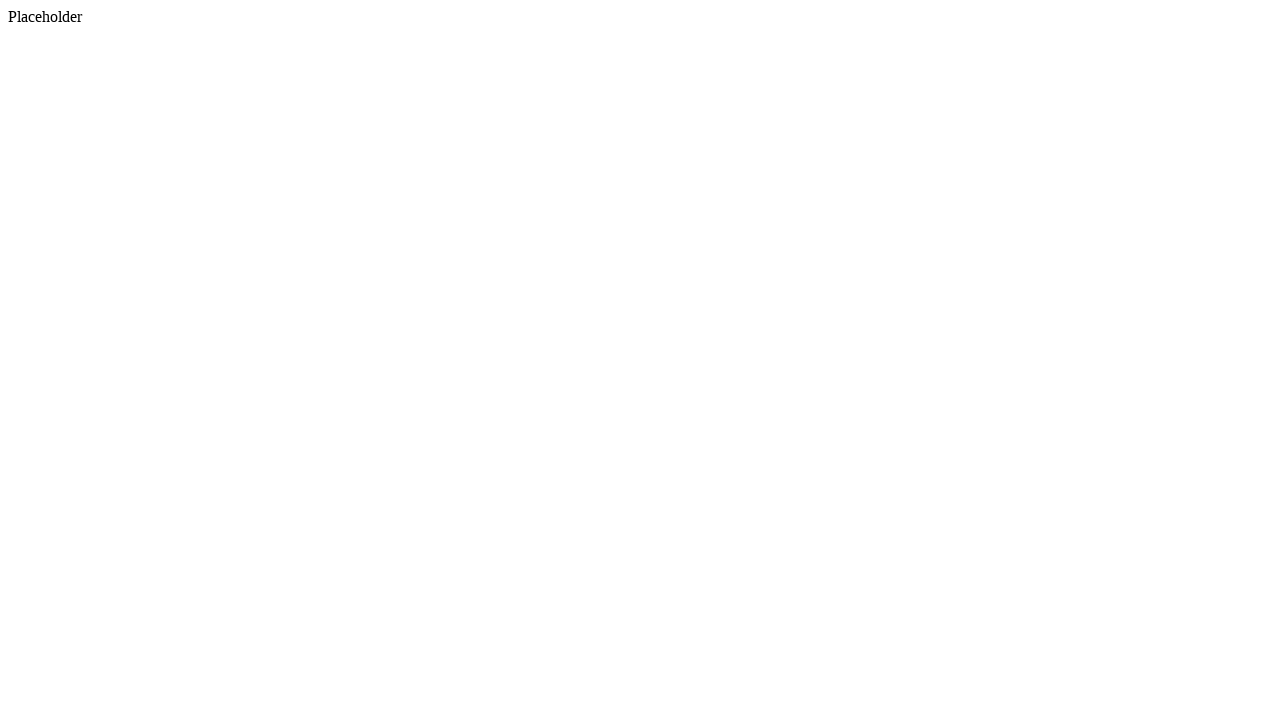

Waited for page to load (3000ms timeout)
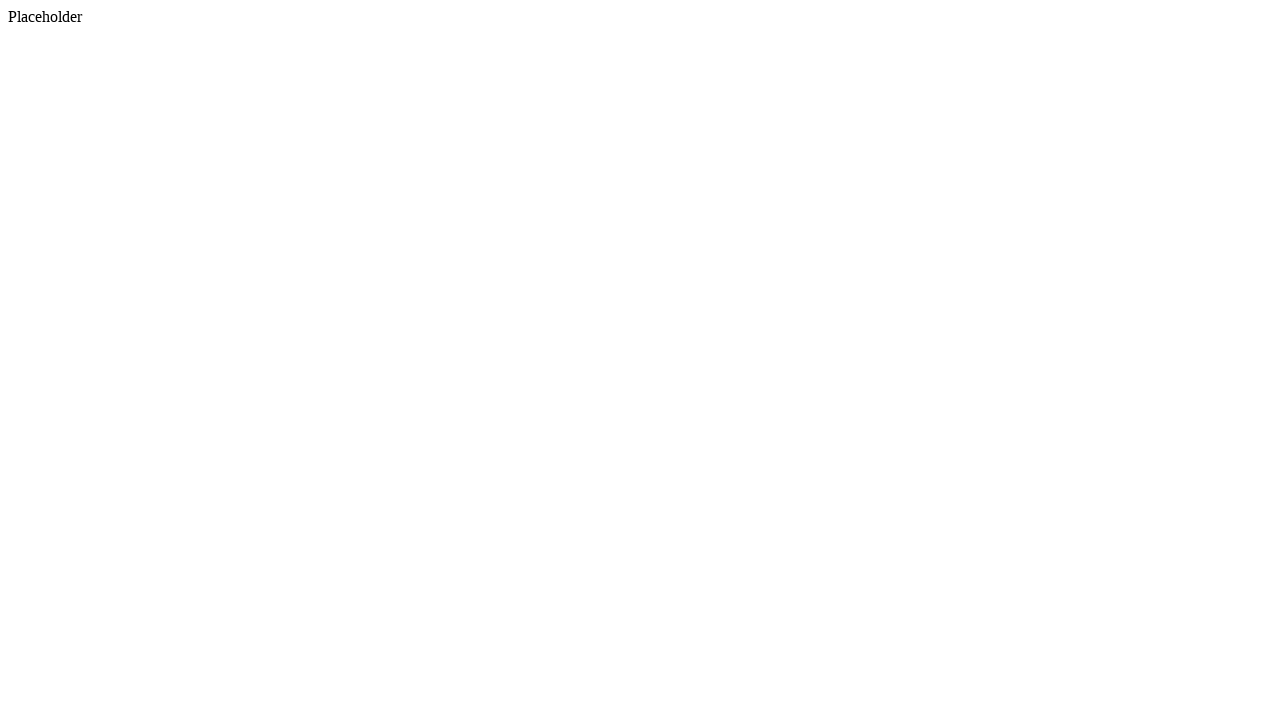

Located iframe element with name 'nested_scrolling_frame'
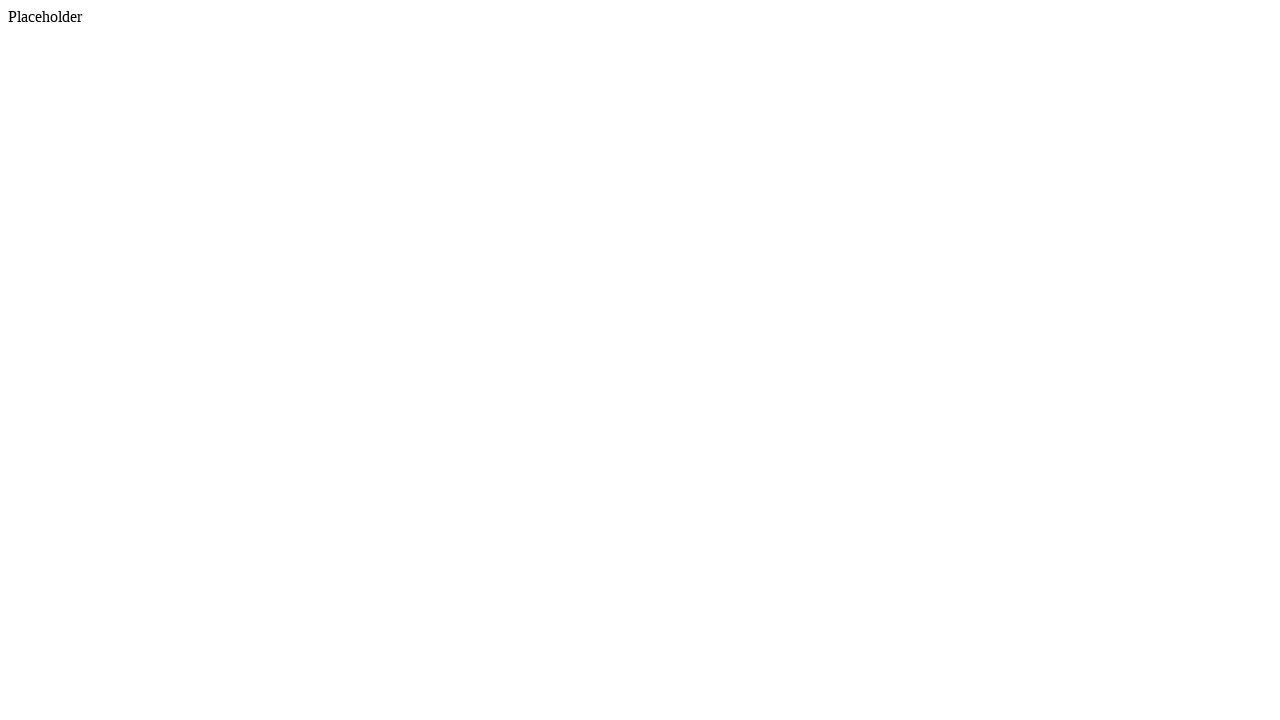

Scrolled to iframe element that was initially out of view
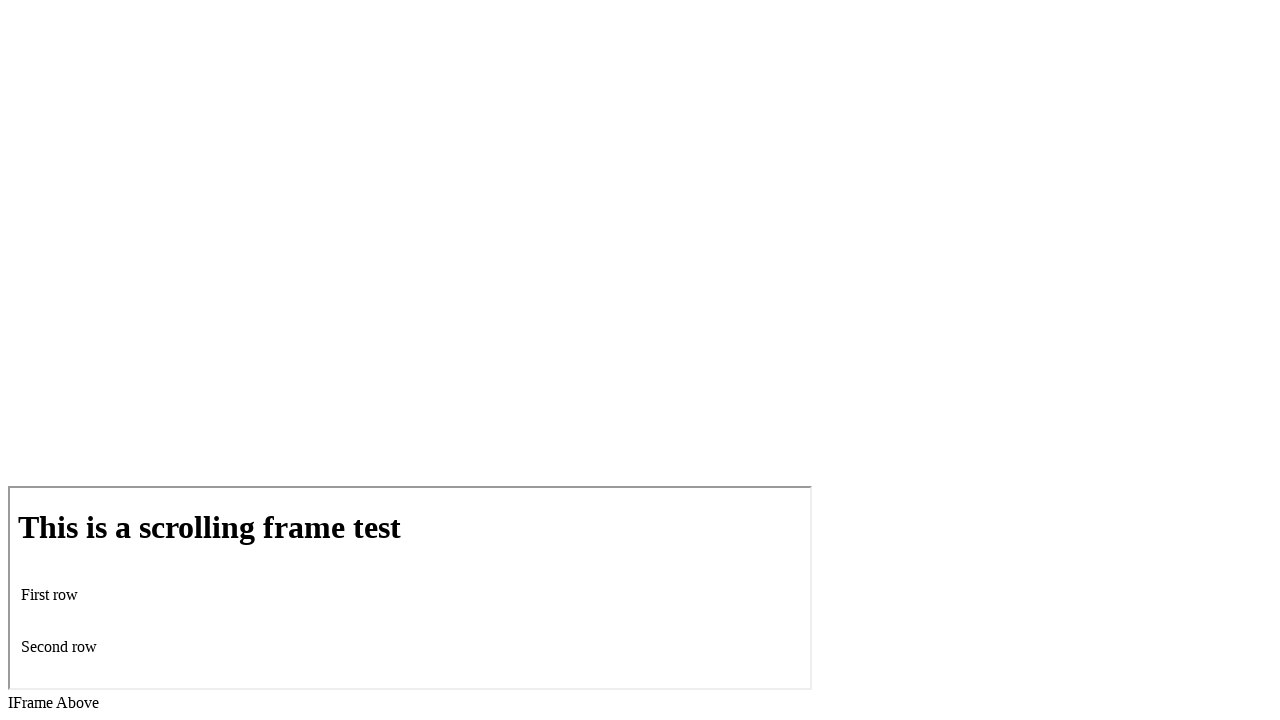

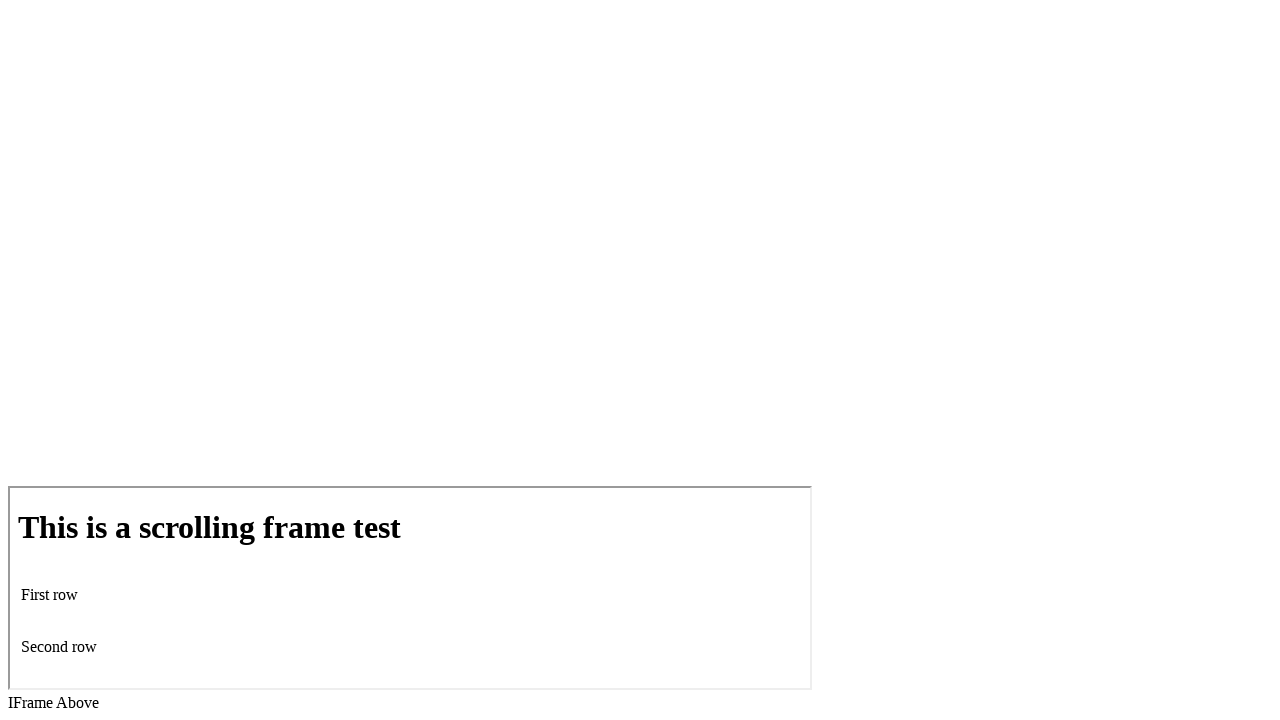